Tests accepting a confirmation alert by clicking a button that triggers an alert and then accepting it

Starting URL: https://demoqa.com/alerts

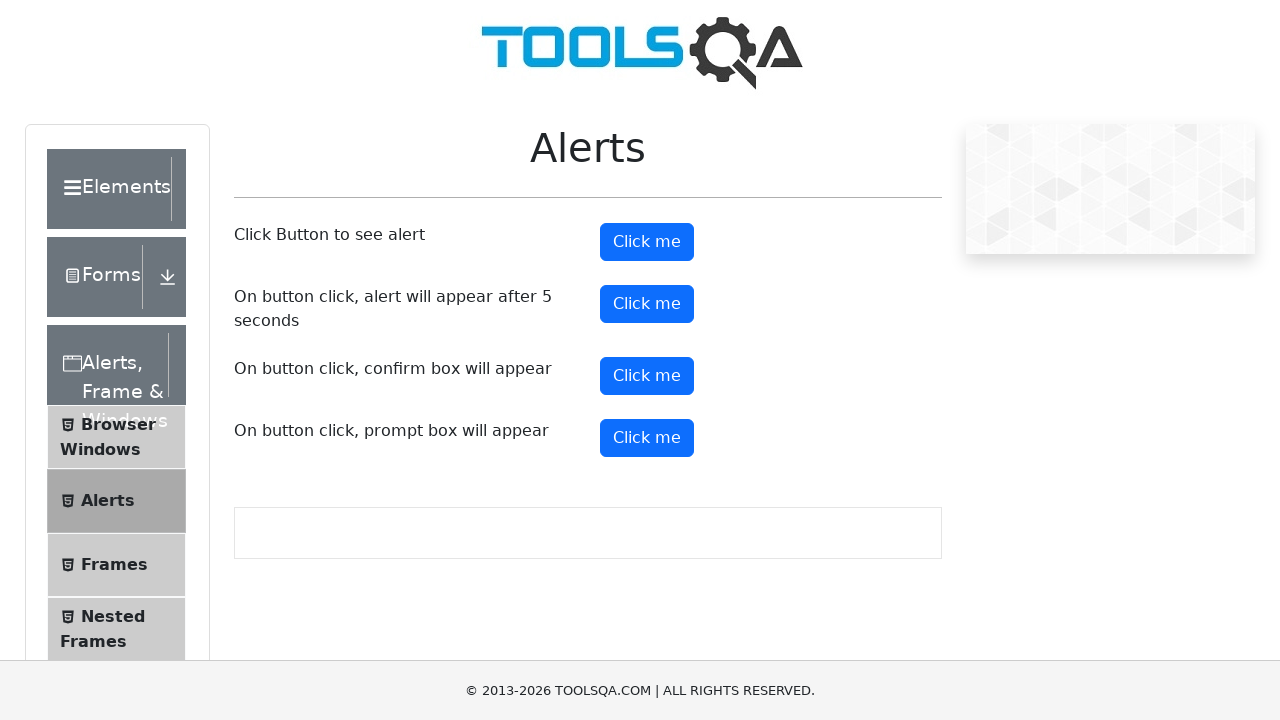

Clicked confirm button to open alert at (647, 376) on #confirmButton
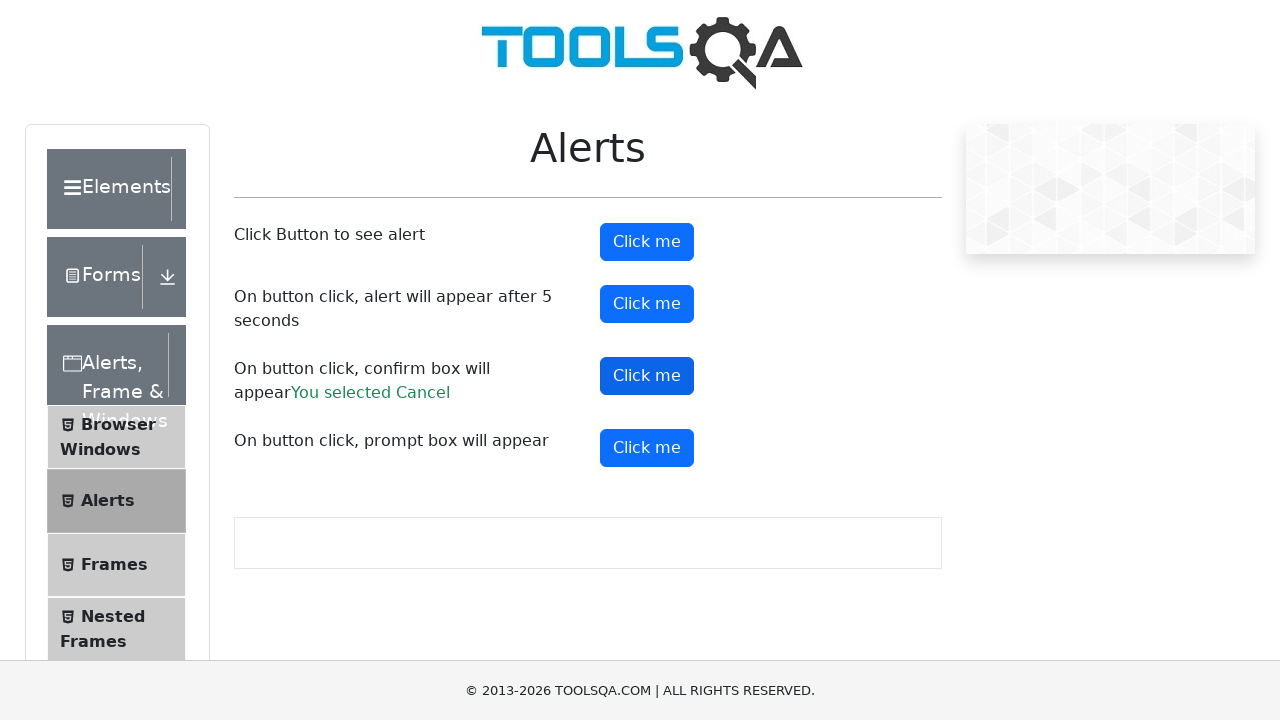

Set up dialog handler to accept confirmation alert
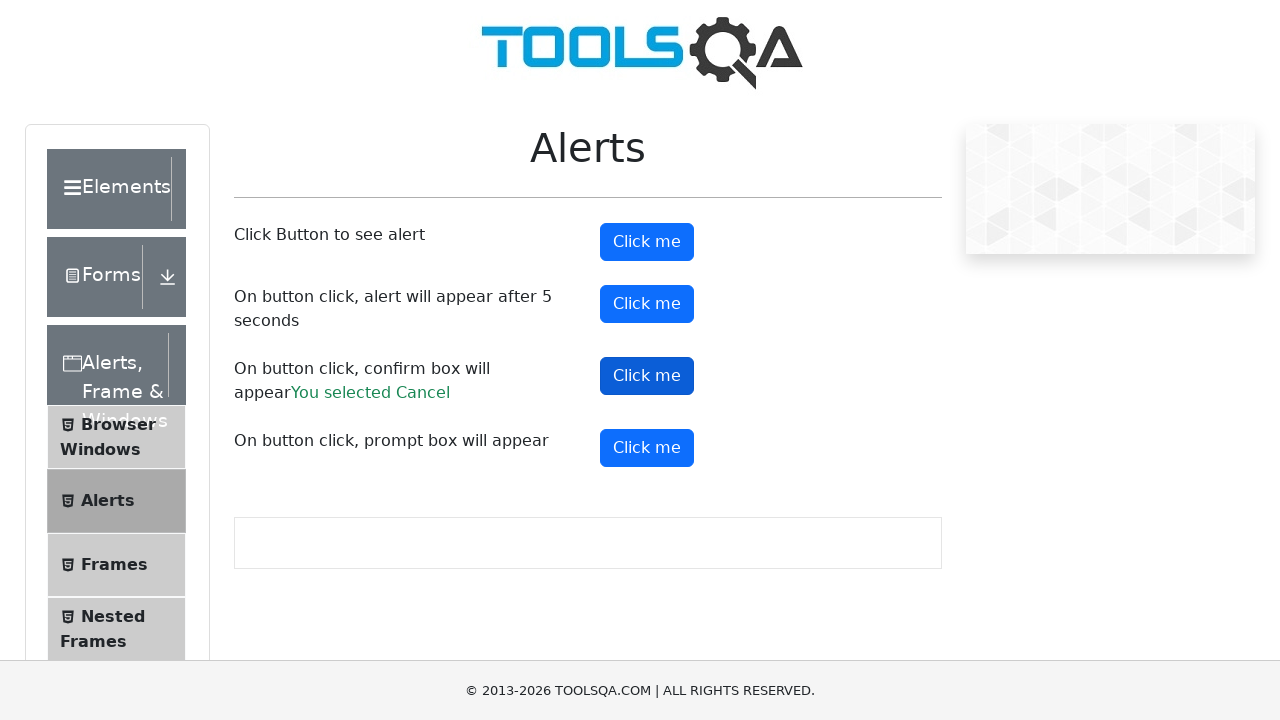

Clicked confirm button to trigger alert and accepted it at (647, 376) on #confirmButton
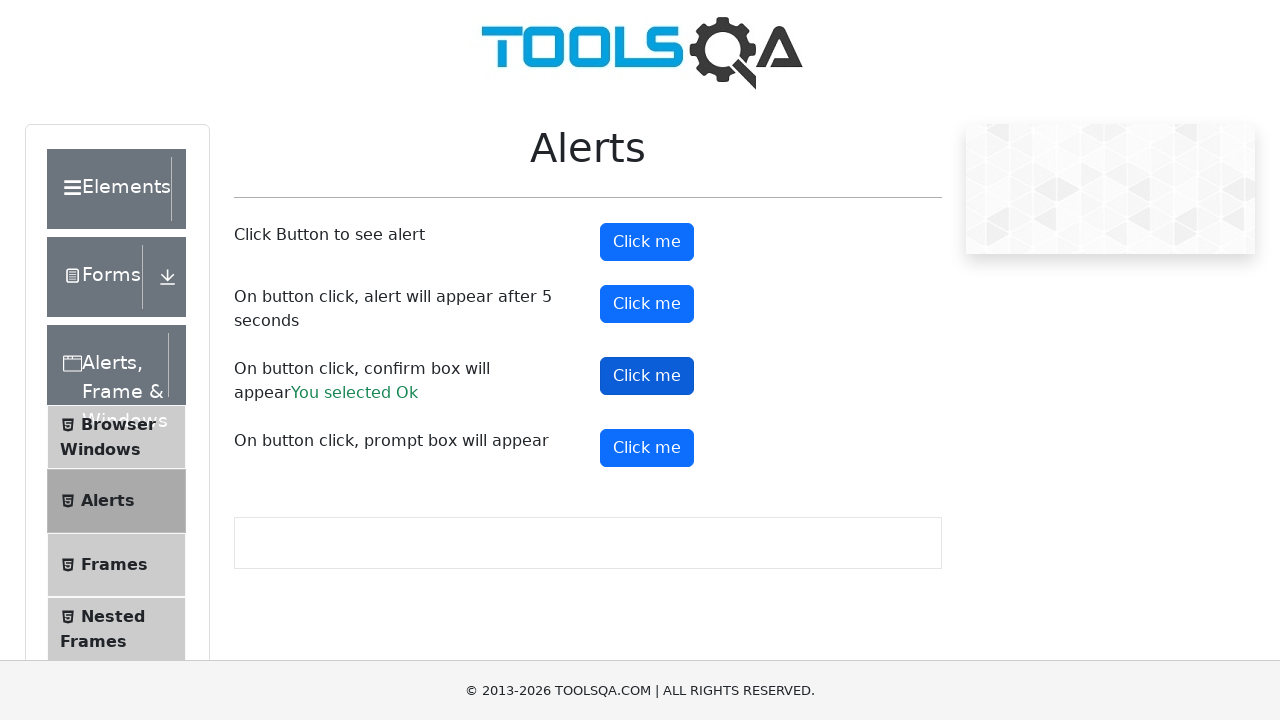

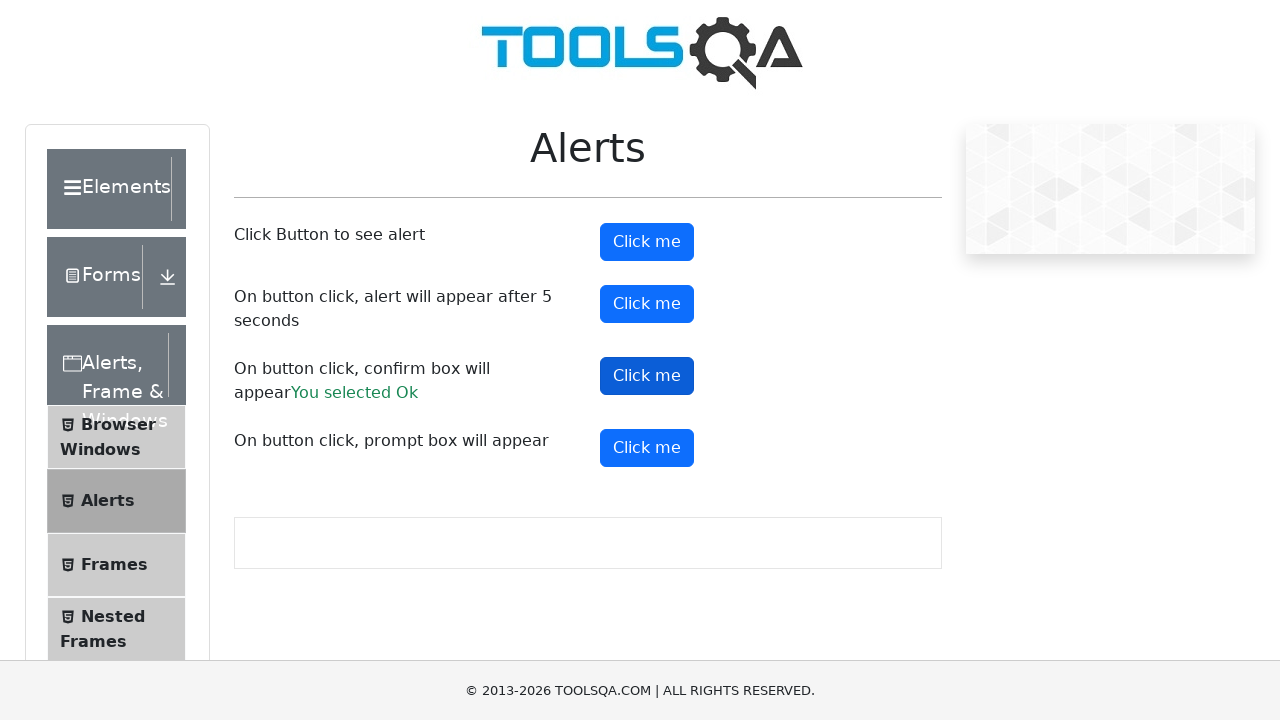